Tests different click interactions including double-click, right-click, and dynamic click buttons, verifying each action produces the expected result message.

Starting URL: https://demoqa.com/buttons

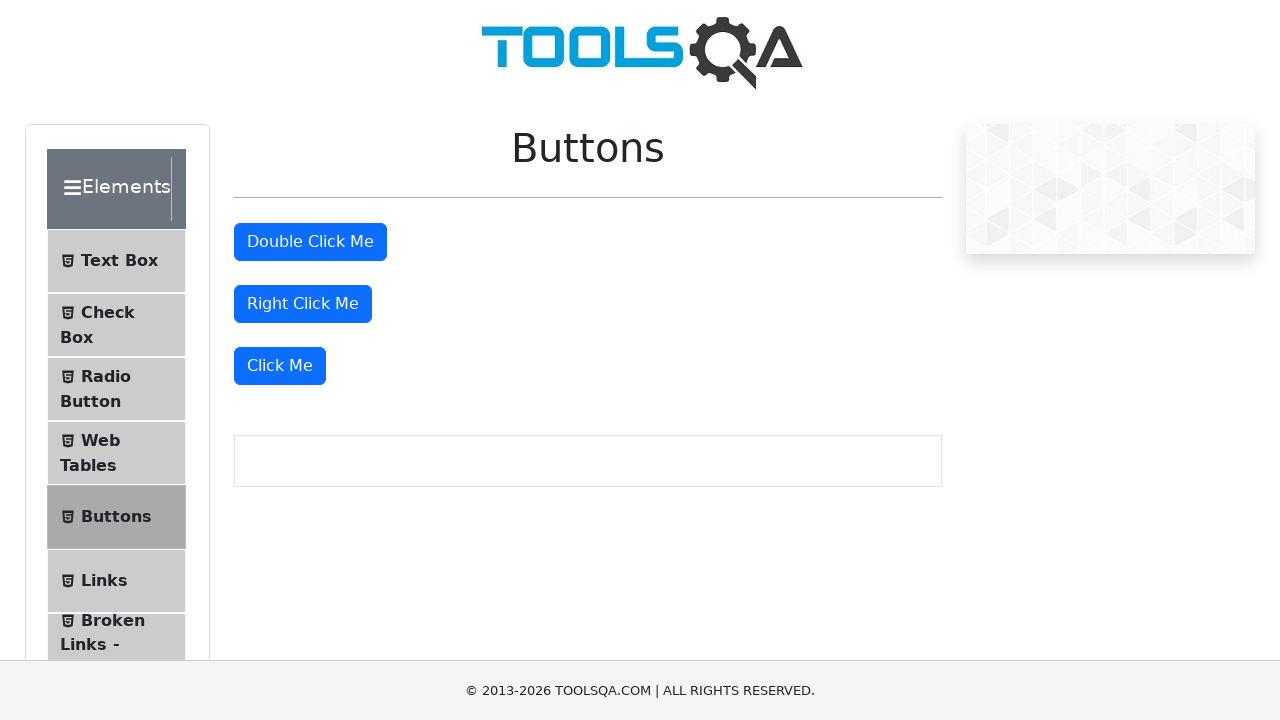

Double-clicked the 'Double Click Me' button at (310, 242) on #doubleClickBtn
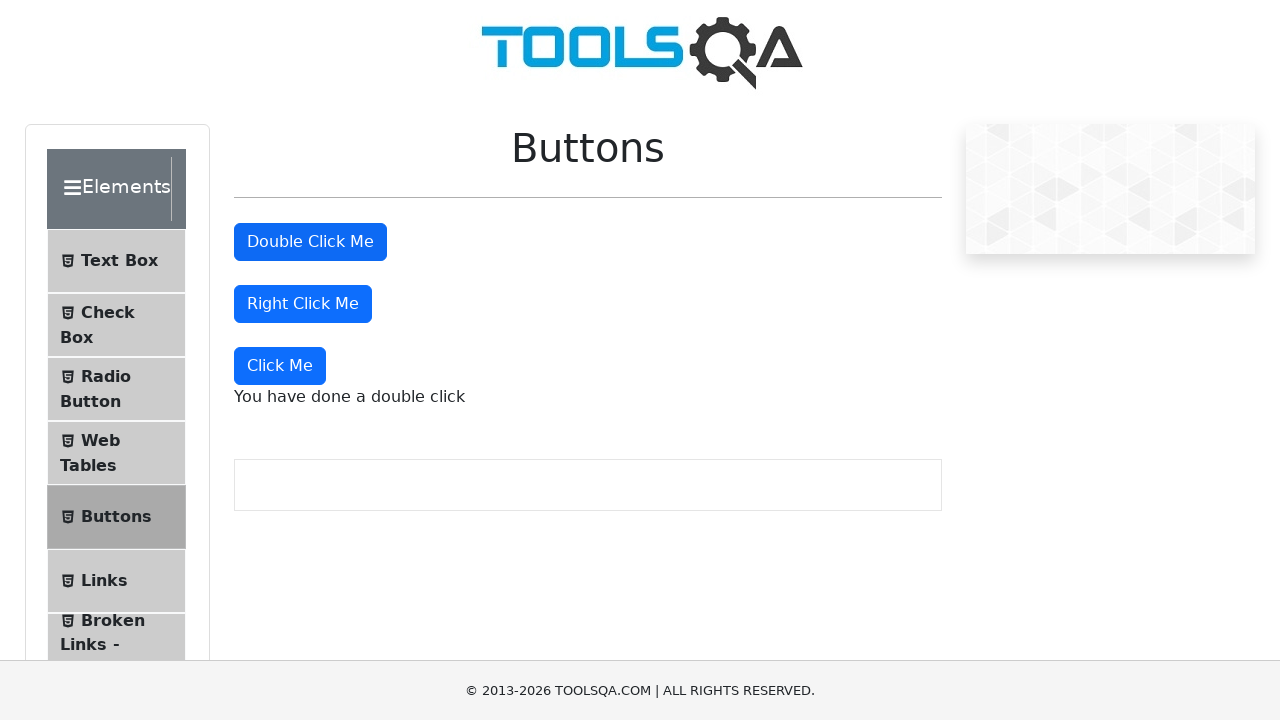

Double-click success message appeared
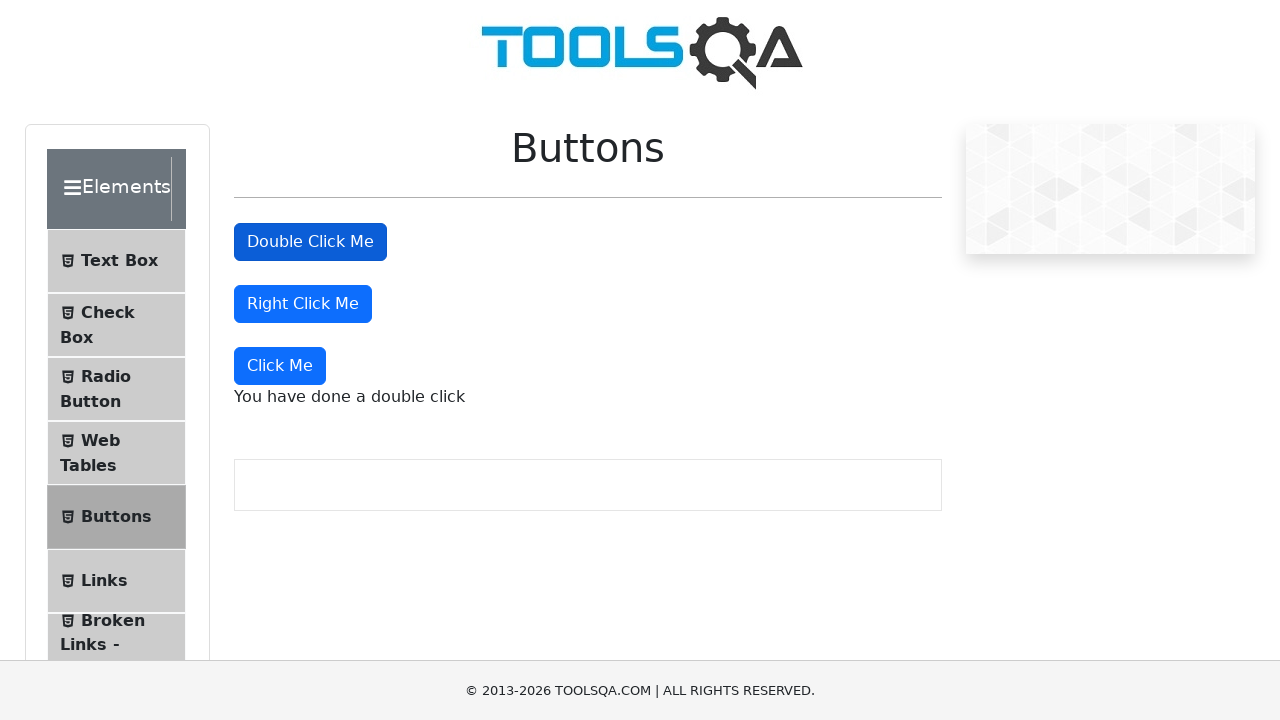

Right-clicked the 'Right Click Me' button at (303, 304) on #rightClickBtn
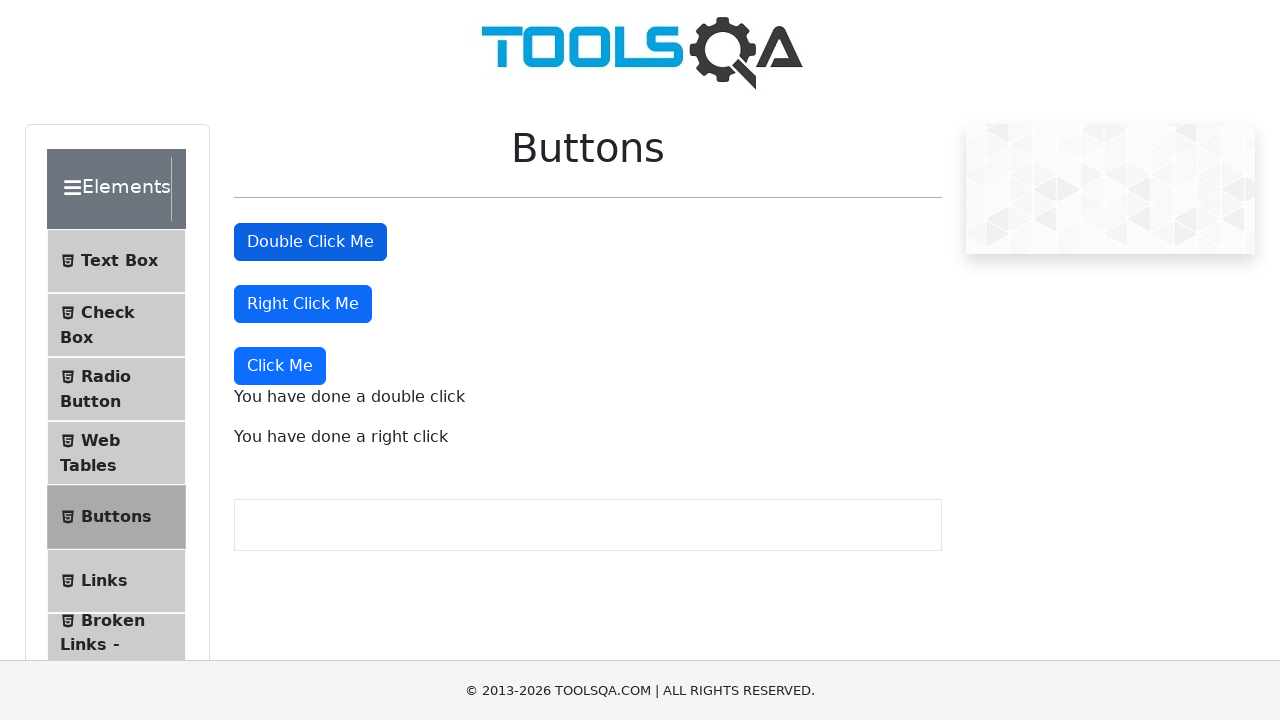

Right-click success message appeared
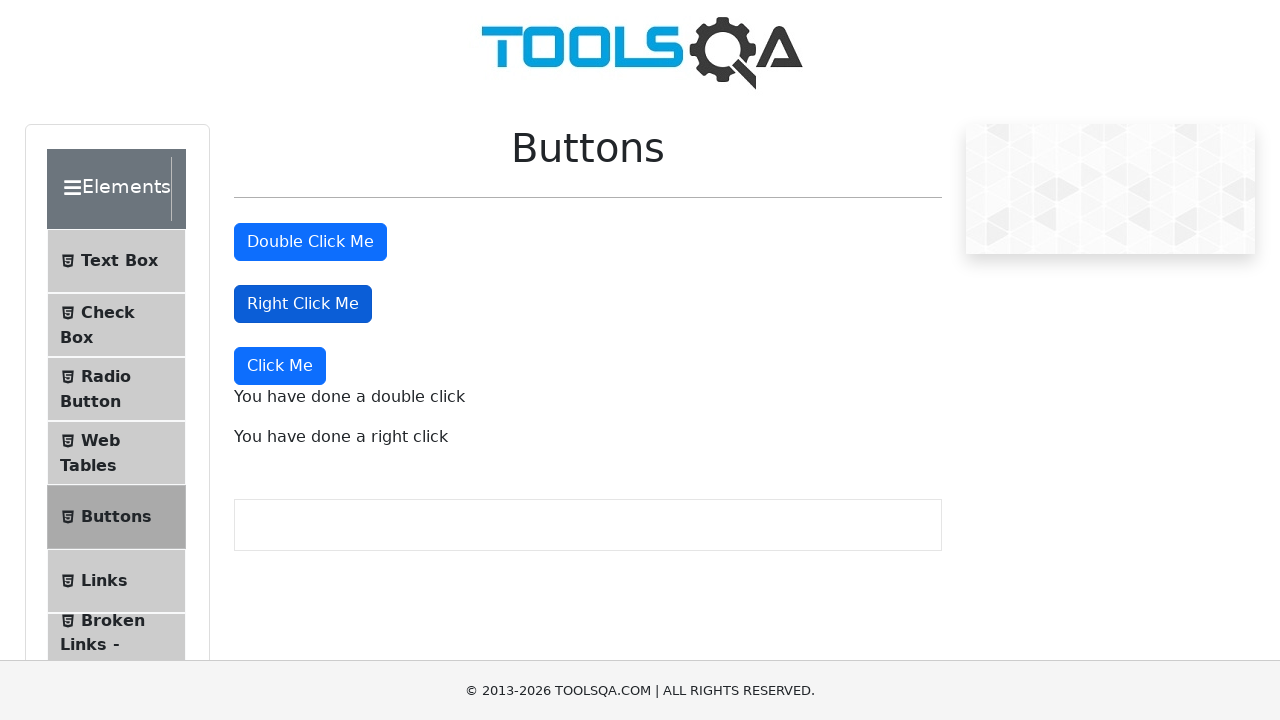

Clicked the dynamic 'Click Me' button at (280, 366) on button:has-text('Click Me'):not(#doubleClickBtn):not(#rightClickBtn)
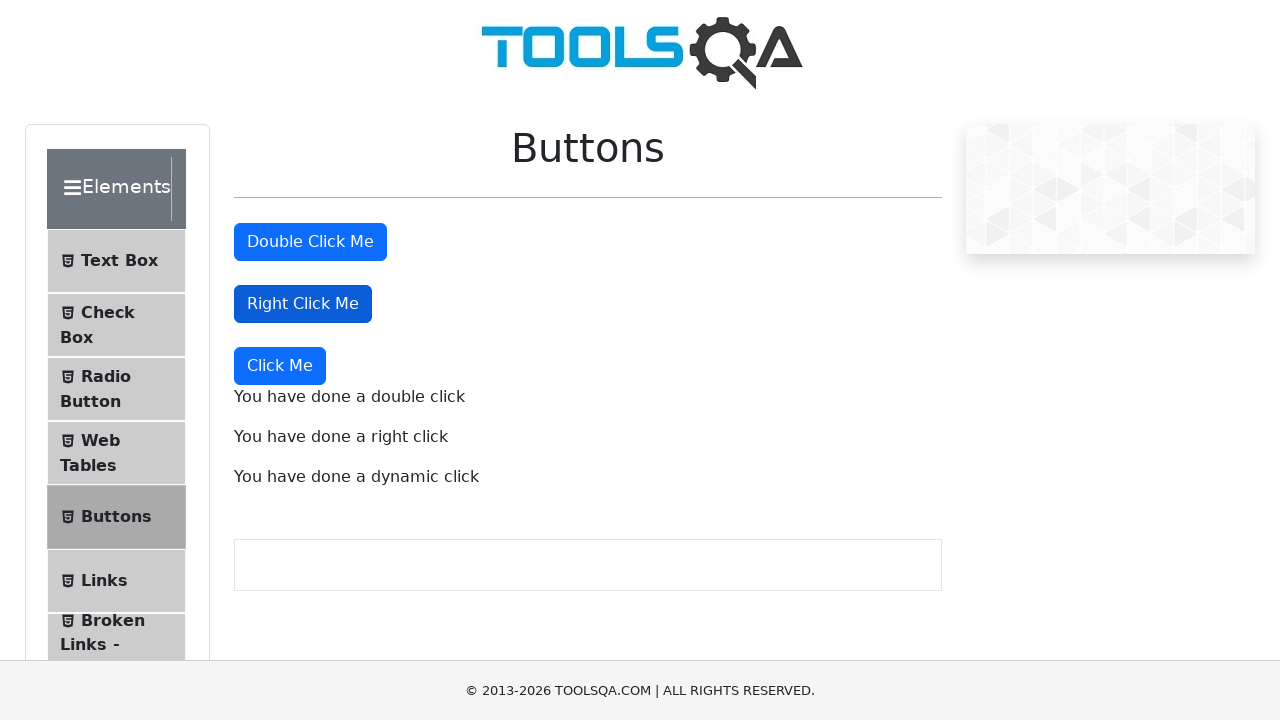

Dynamic click success message appeared
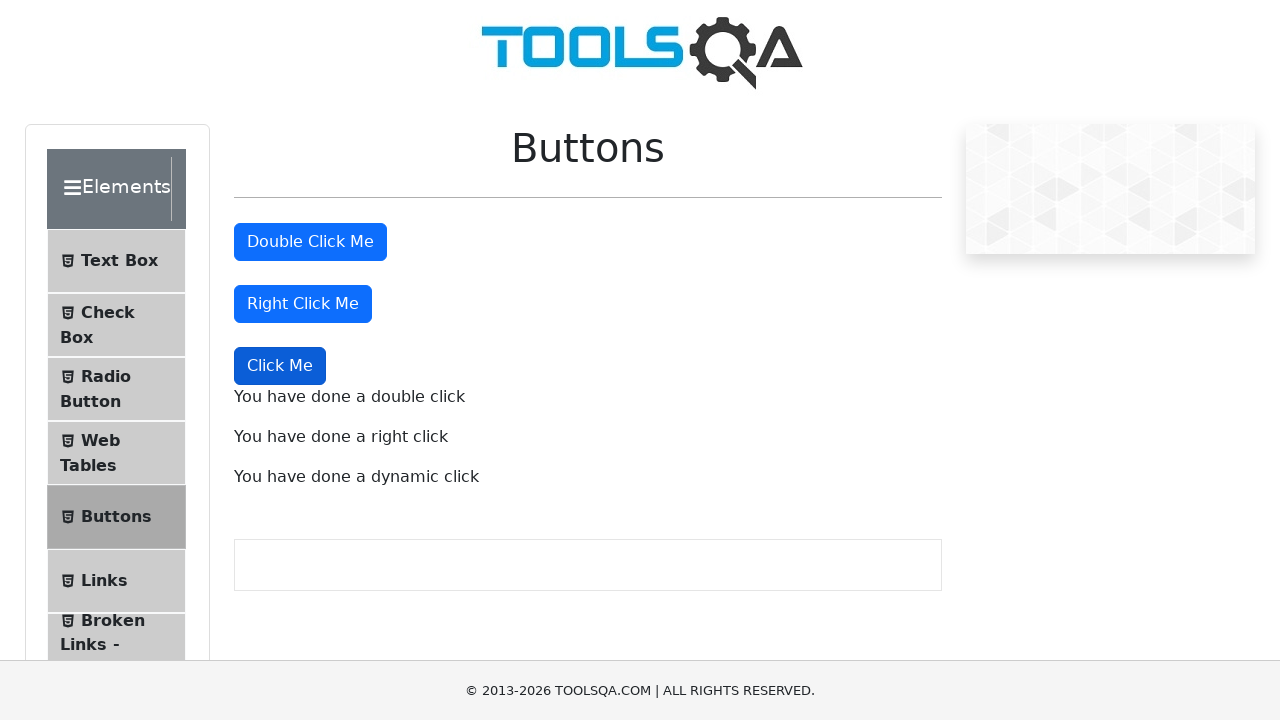

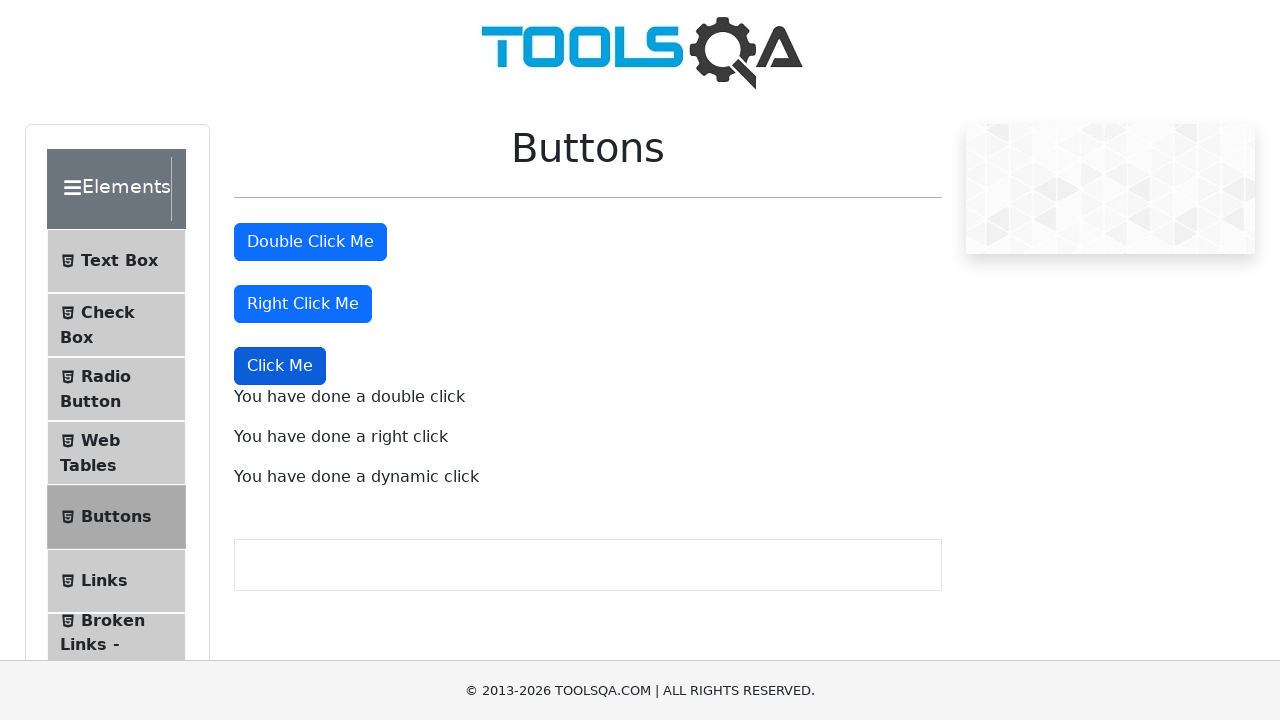